Navigates to automation practice page and iterates through a product table to find a specific course named "Master Selenium Automation in simple Python Language"

Starting URL: https://rahulshettyacademy.com/AutomationPractice/

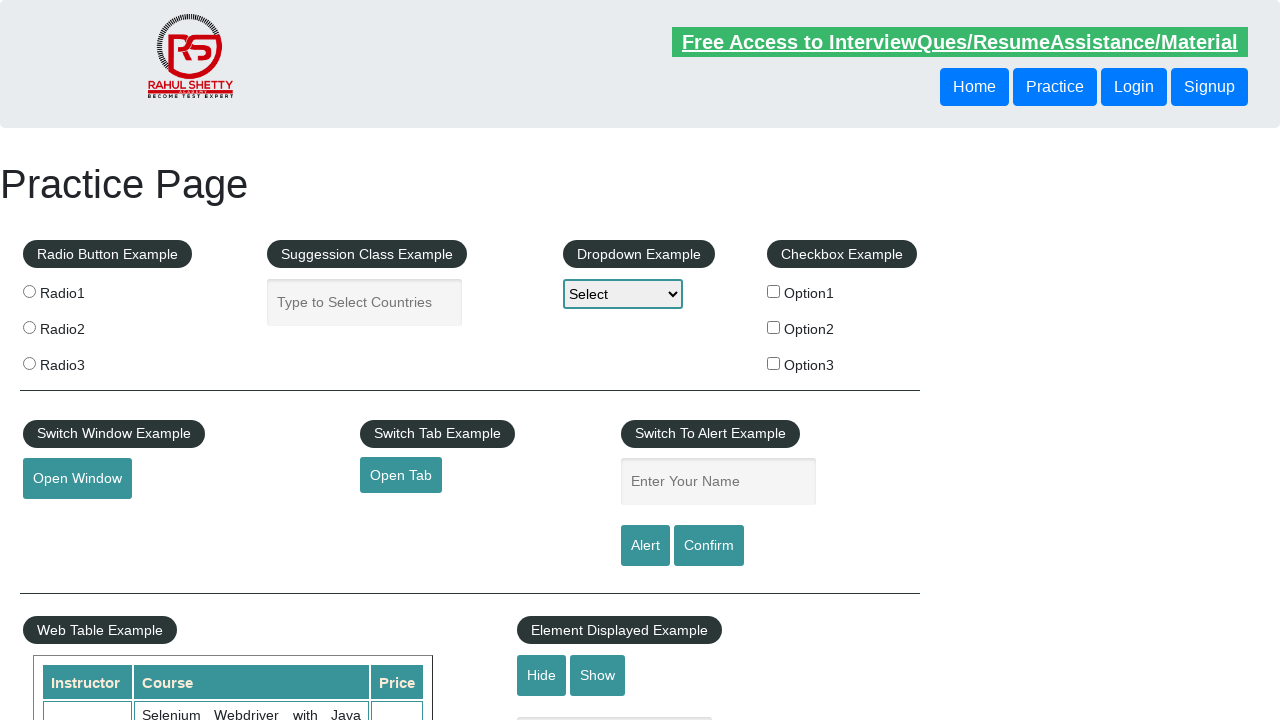

Product table loaded successfully
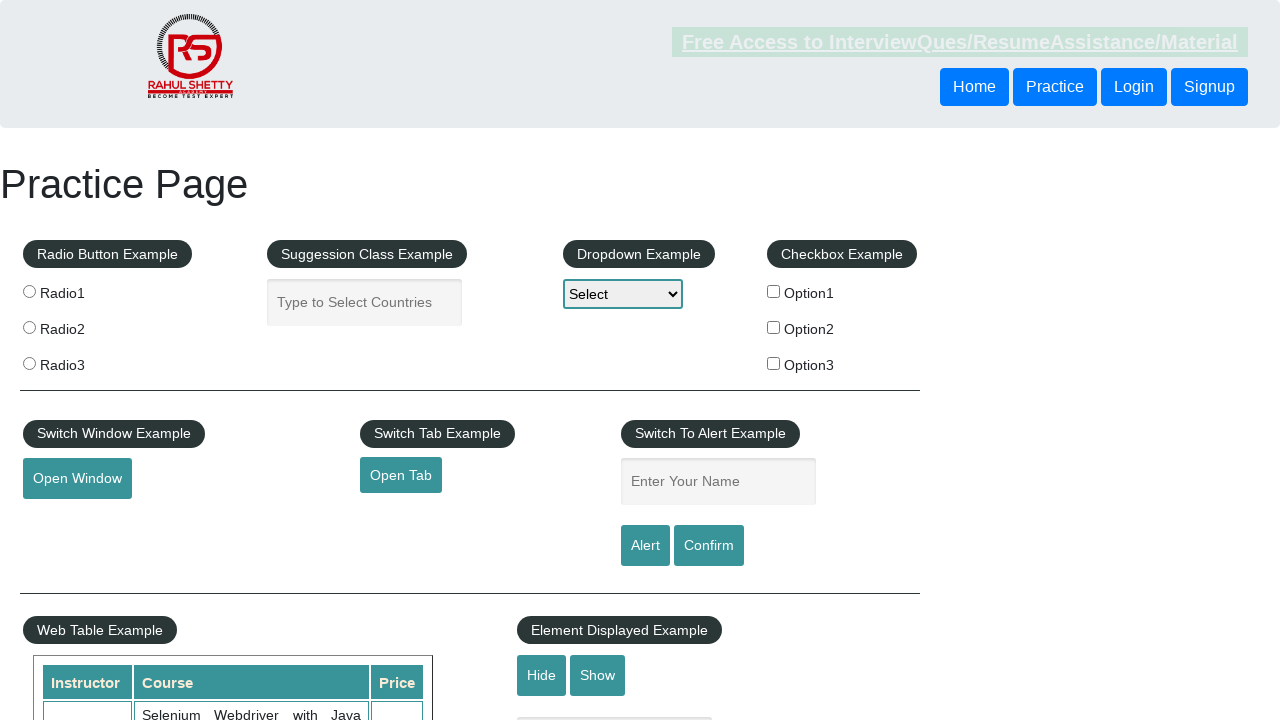

Retrieved all cells from the second column of product table
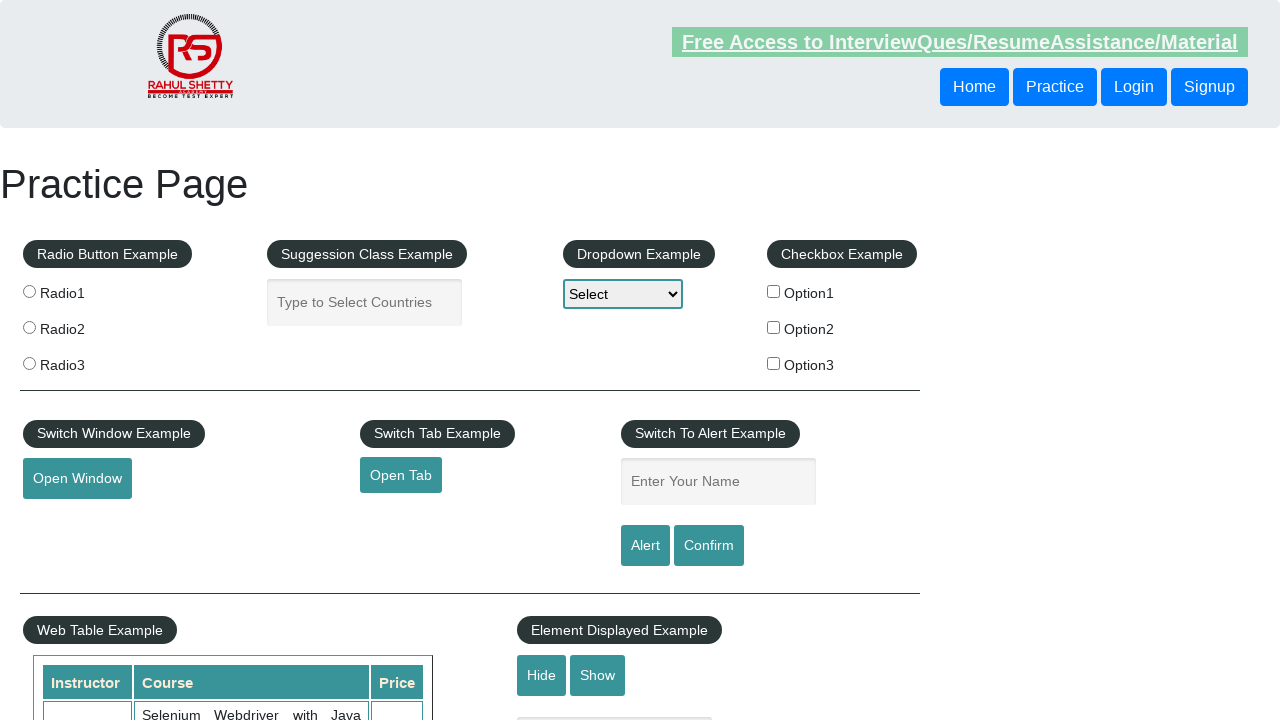

Checked cell 0: 'Selenium Webdriver with Java Basics + Advanced + Interview Guide'
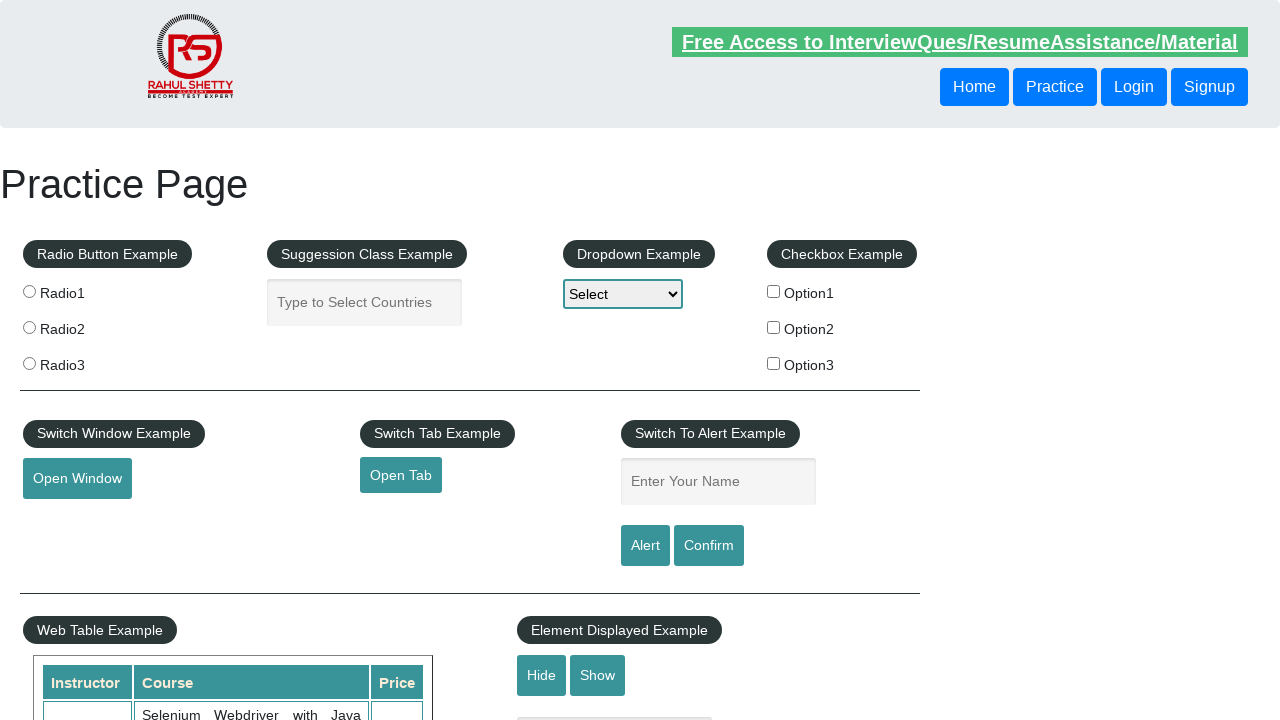

Checked cell 1: 'Learn SQL in Practical + Database Testing from Scratch'
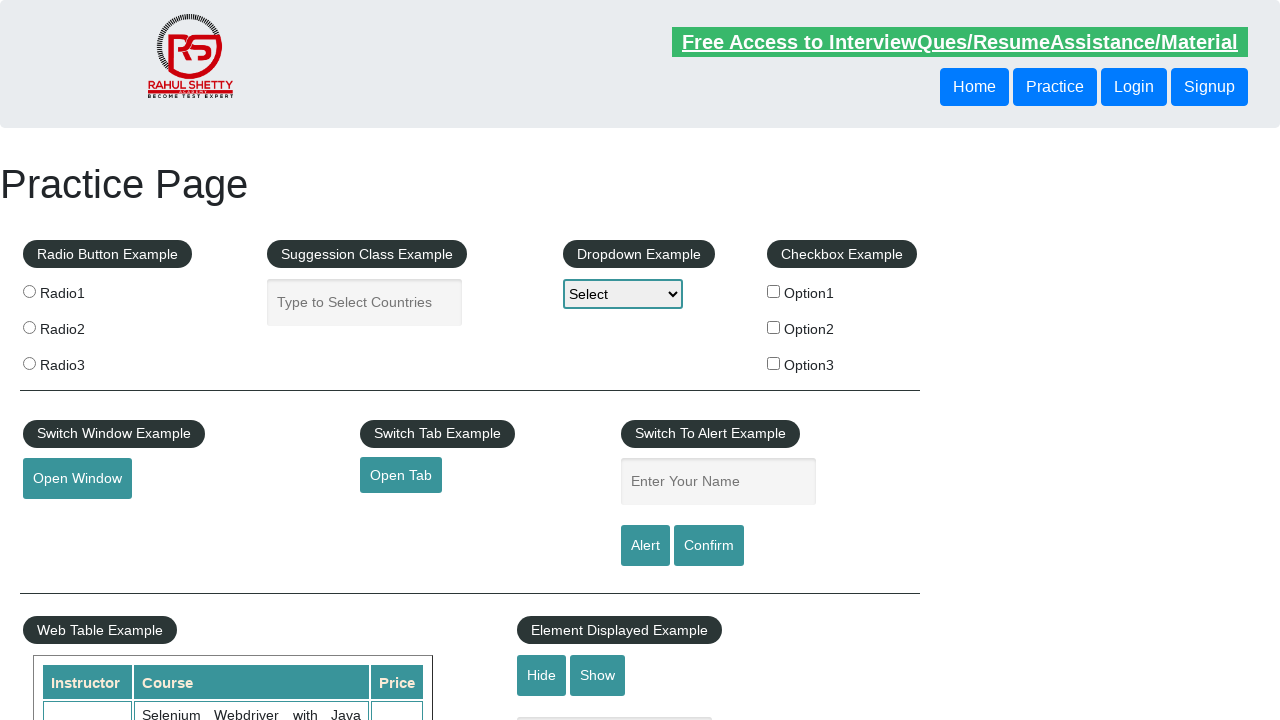

Checked cell 2: 'Appium (Selenium) - Mobile Automation Testing from Scratch'
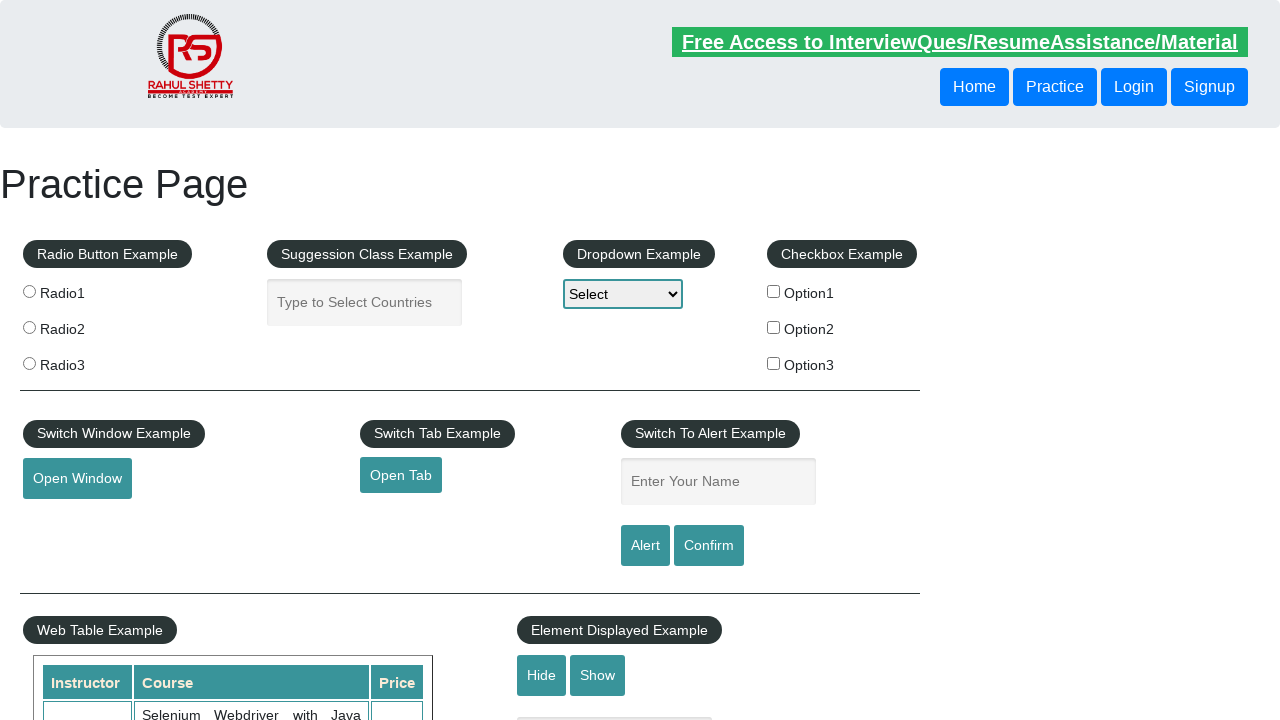

Checked cell 3: 'WebSecurity Testing for Beginners-QA knowledge to next level'
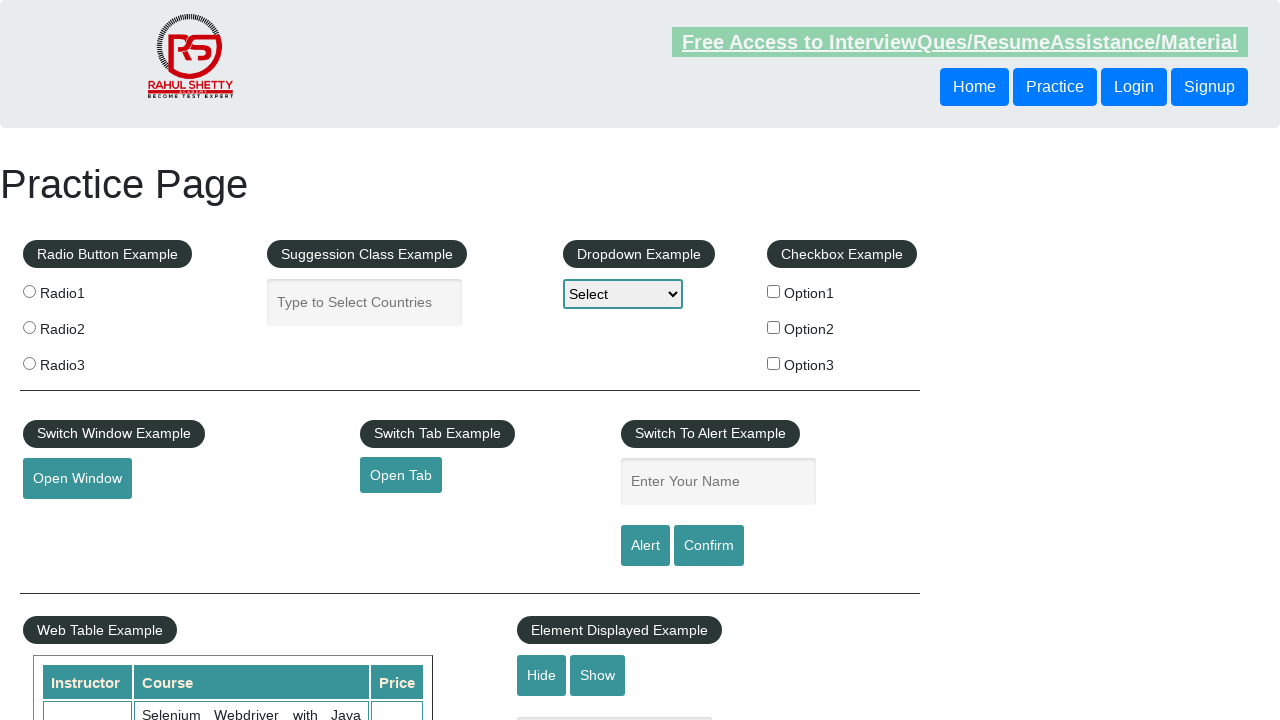

Checked cell 4: 'Learn JMETER from Scratch - (Performance + Load) Testing Tool'
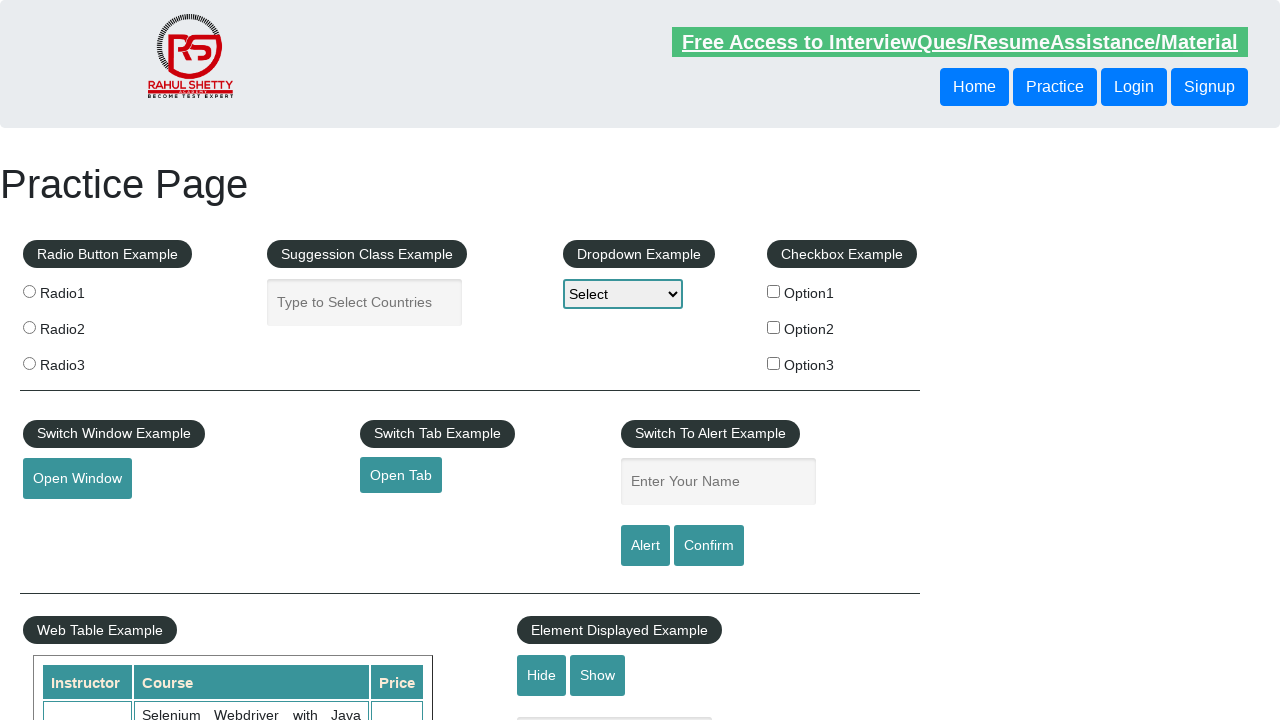

Checked cell 5: 'WebServices / REST API Testing with SoapUI'
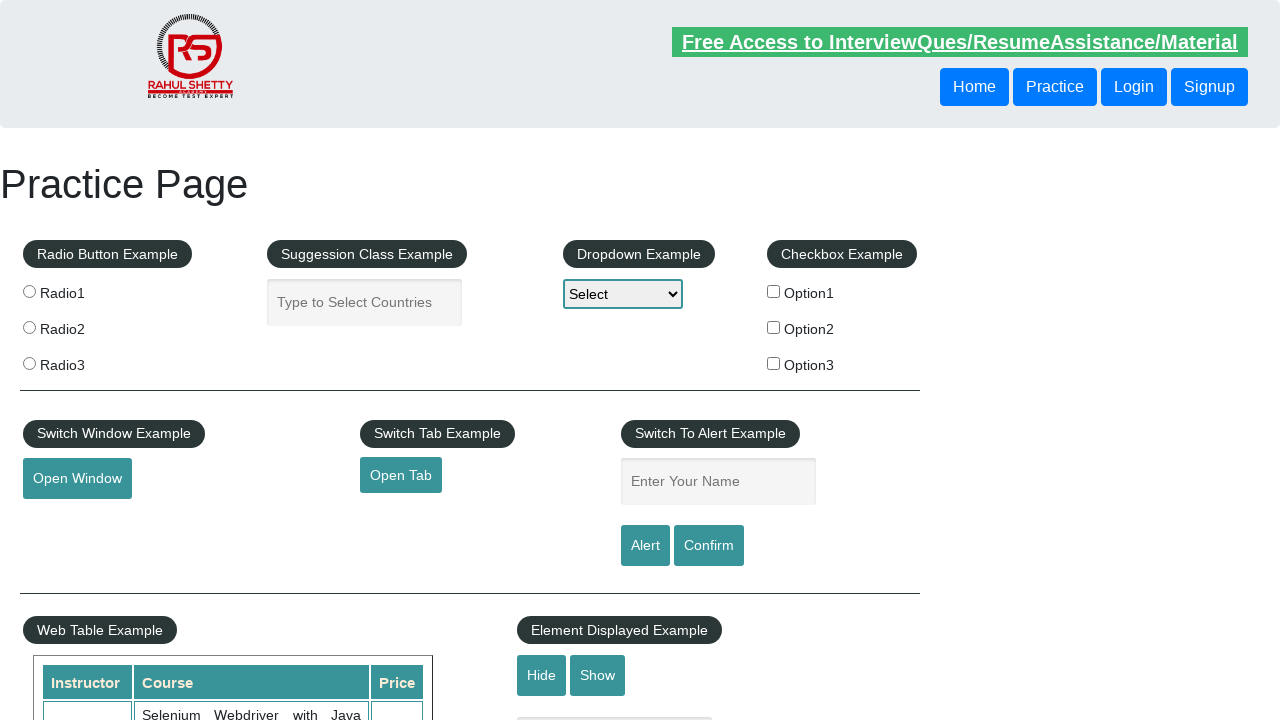

Checked cell 6: 'QA Expert Course :Software Testing + Bugzilla + SQL + Agile'
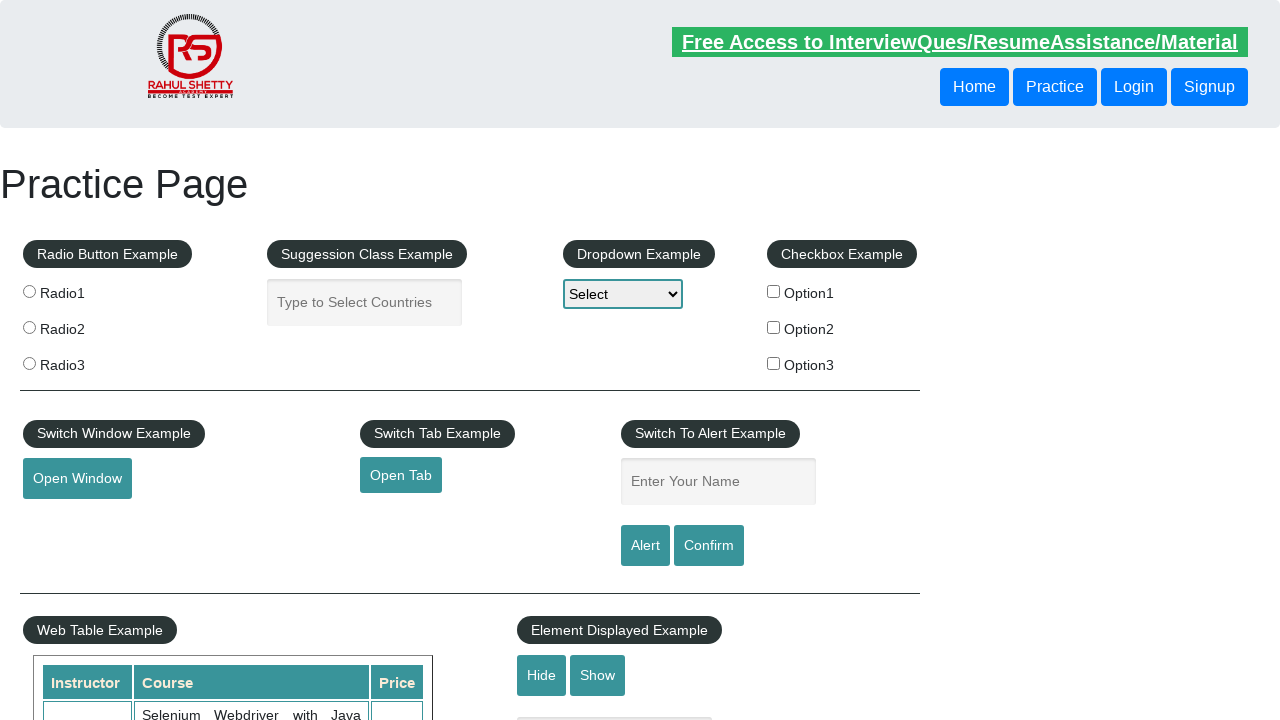

Checked cell 7: 'Master Selenium Automation in simple Python Language'
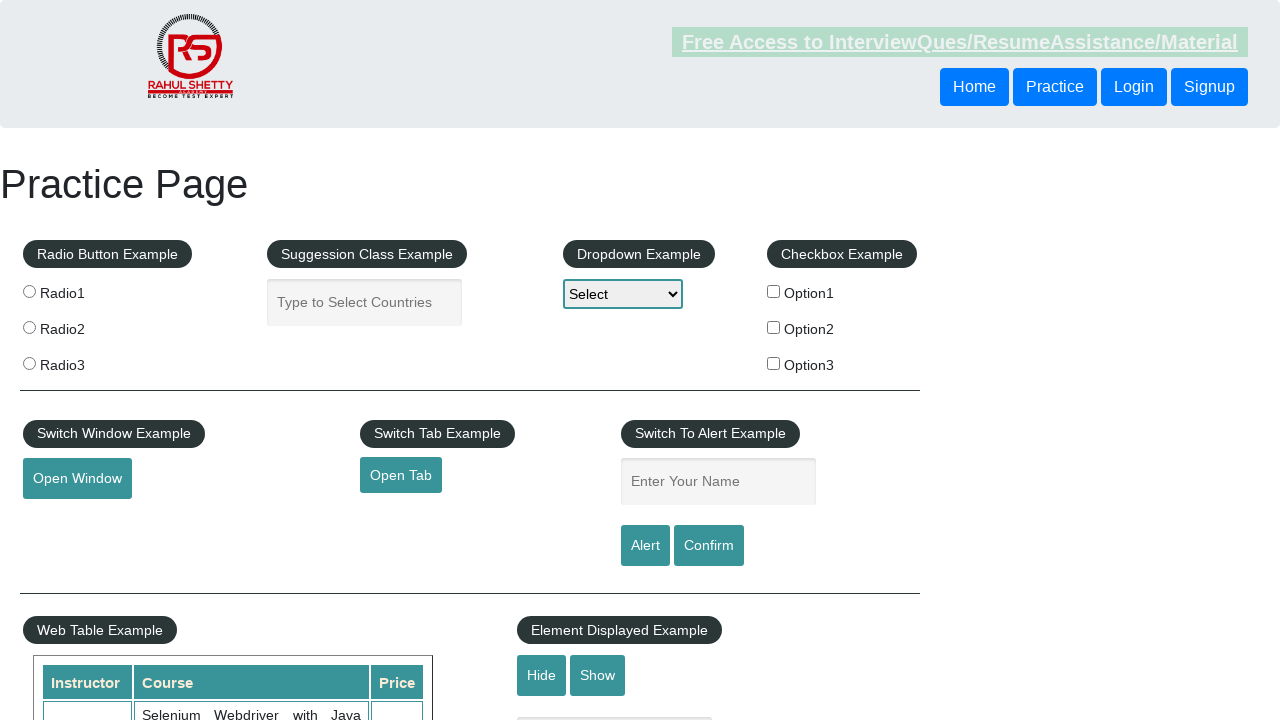

Found target course at index 7: 'Master Selenium Automation in simple Python Language'
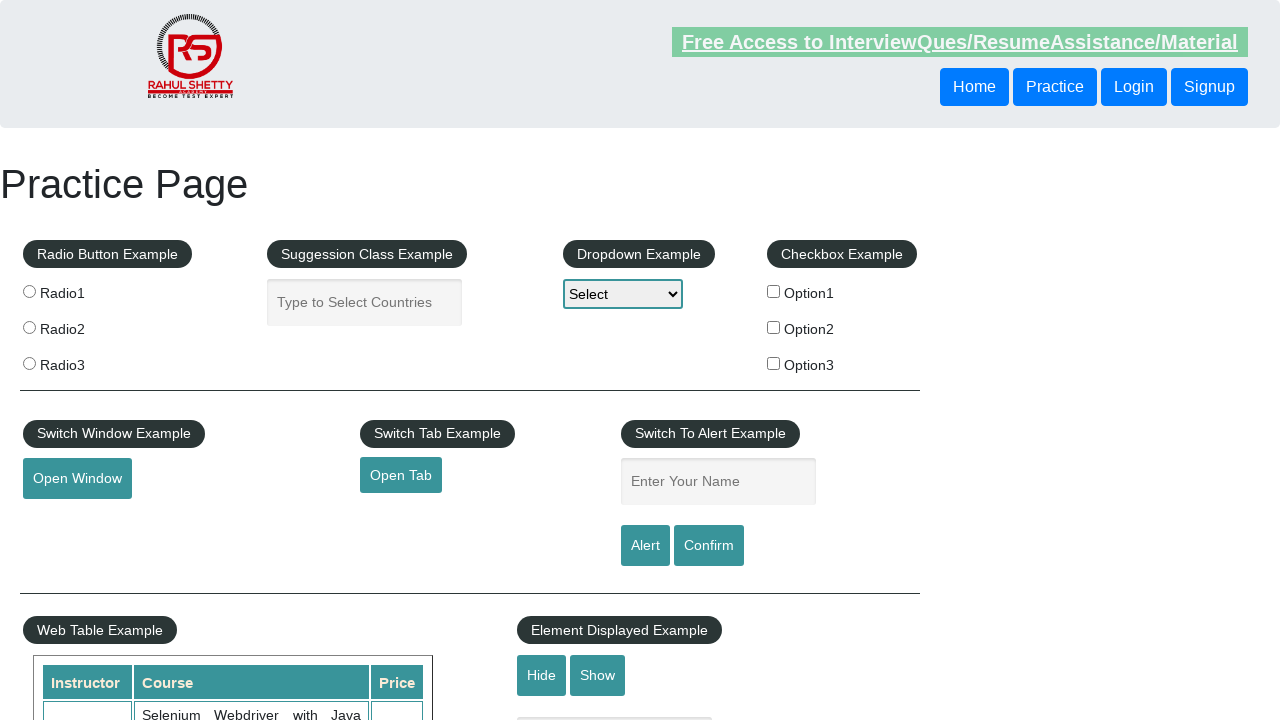

Checked cell 8: 'Advanced Selenium Framework Pageobject, TestNG, Maven, Jenkins,C'
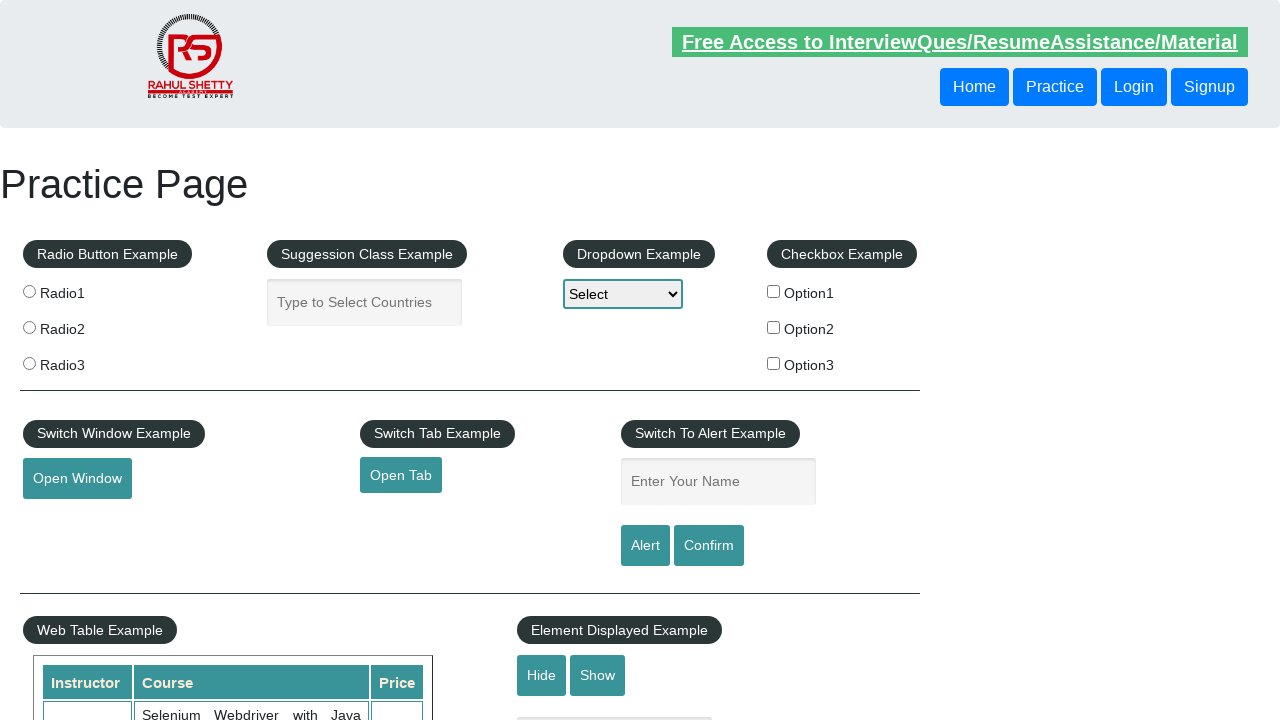

Checked cell 9: 'Write effective QA Resume that will turn to interview call'
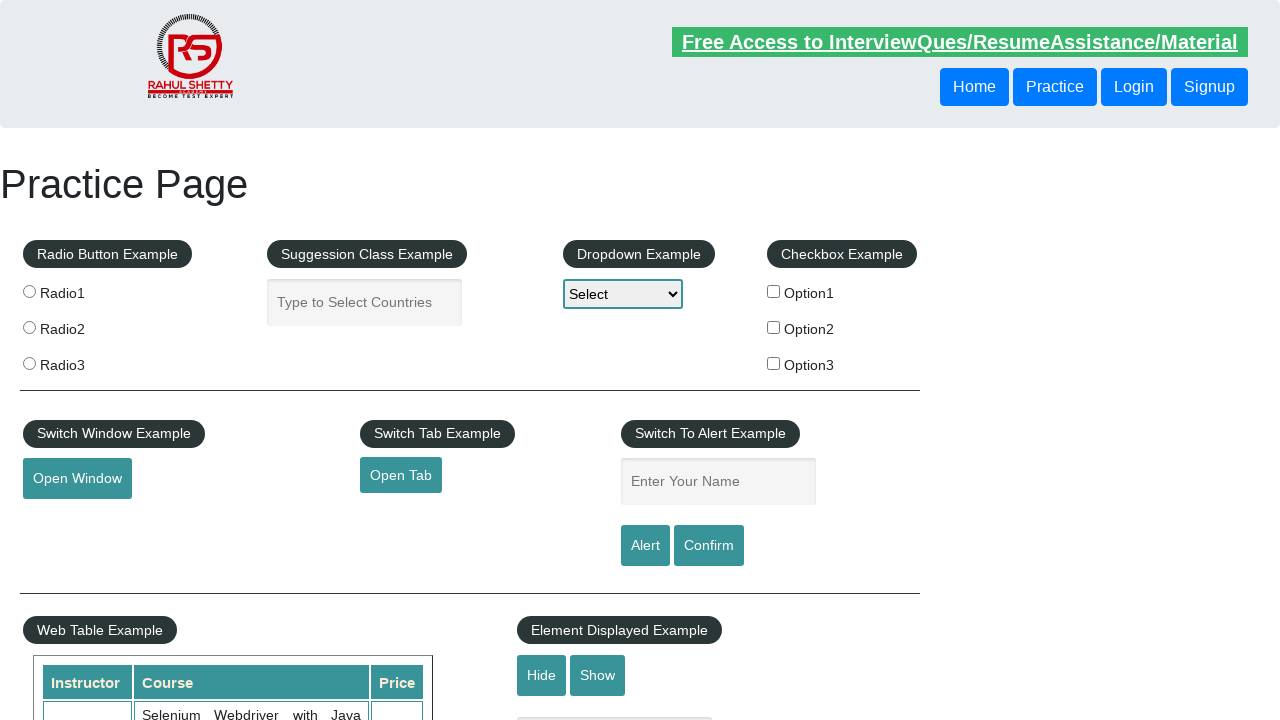

Checked cell 10: 'Engineer'
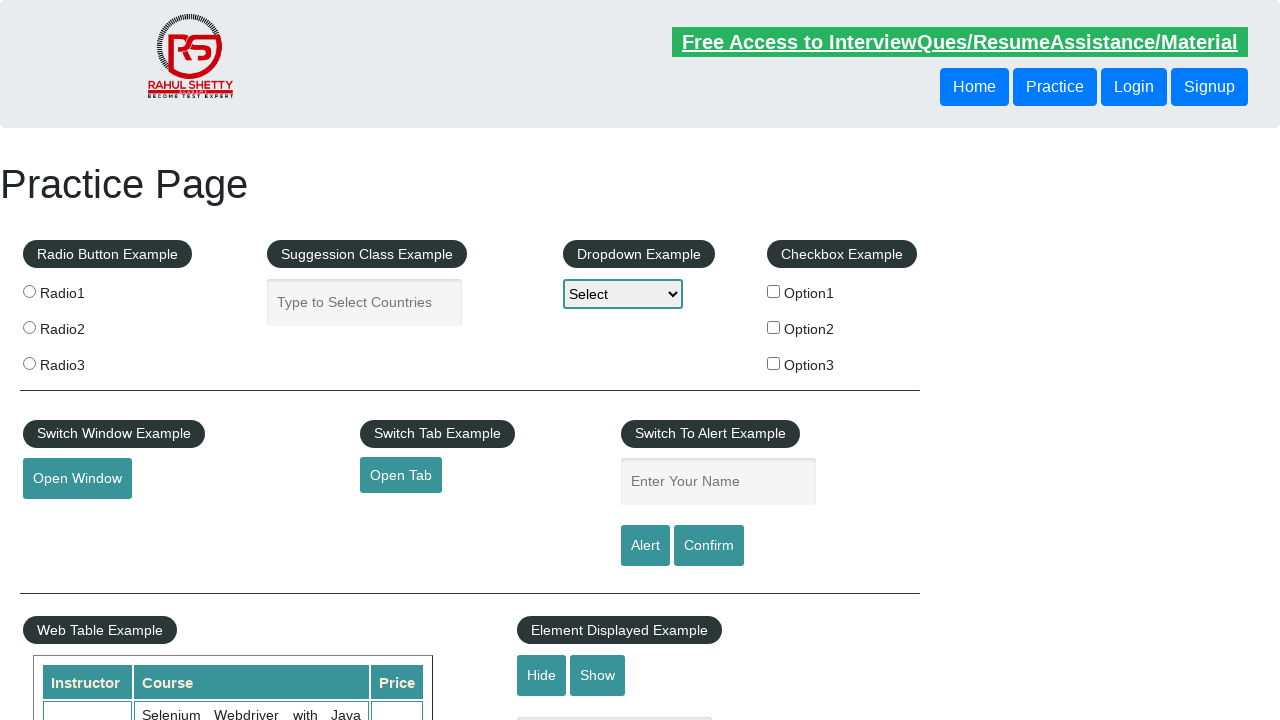

Checked cell 11: 'Mechanic'
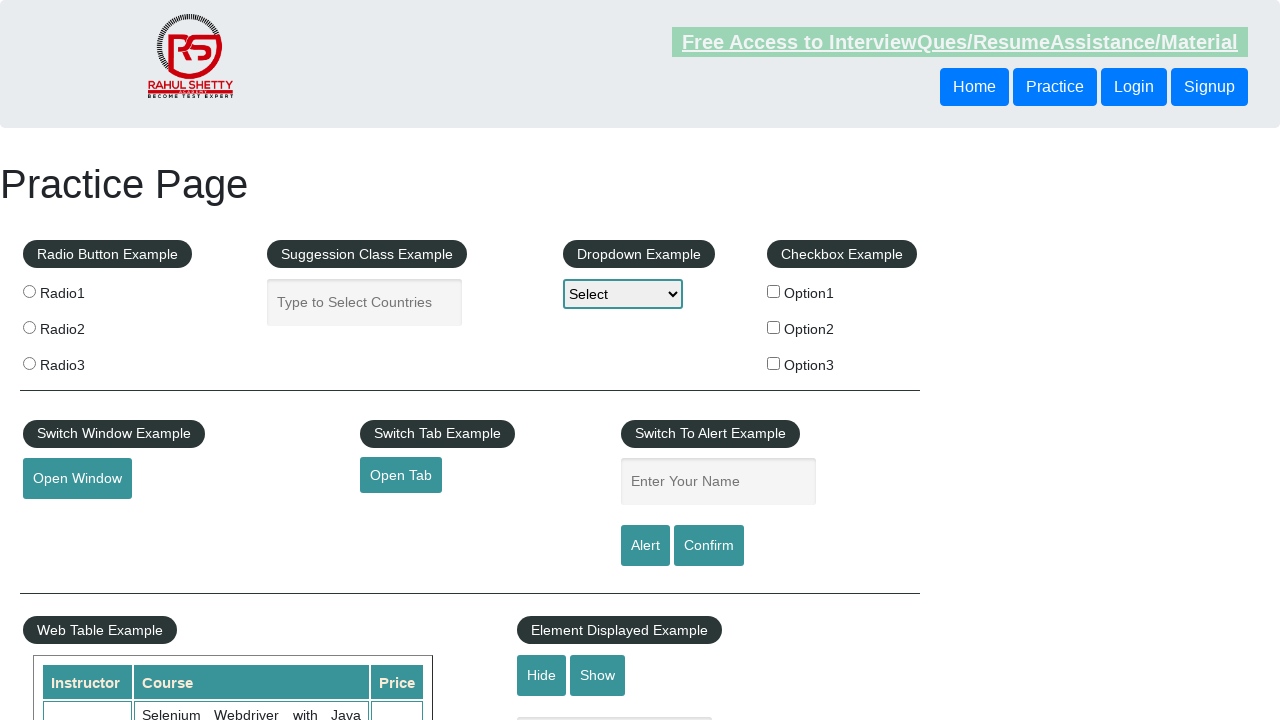

Checked cell 12: 'Manager'
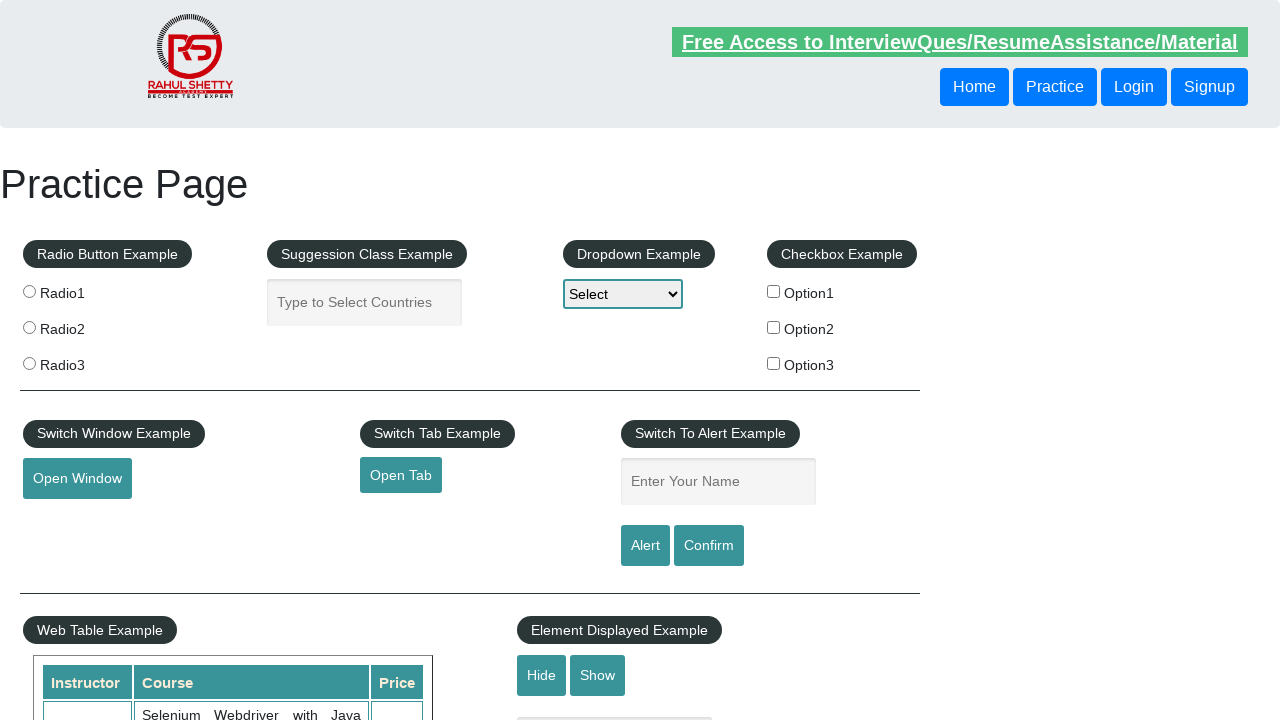

Checked cell 13: 'Receptionist'
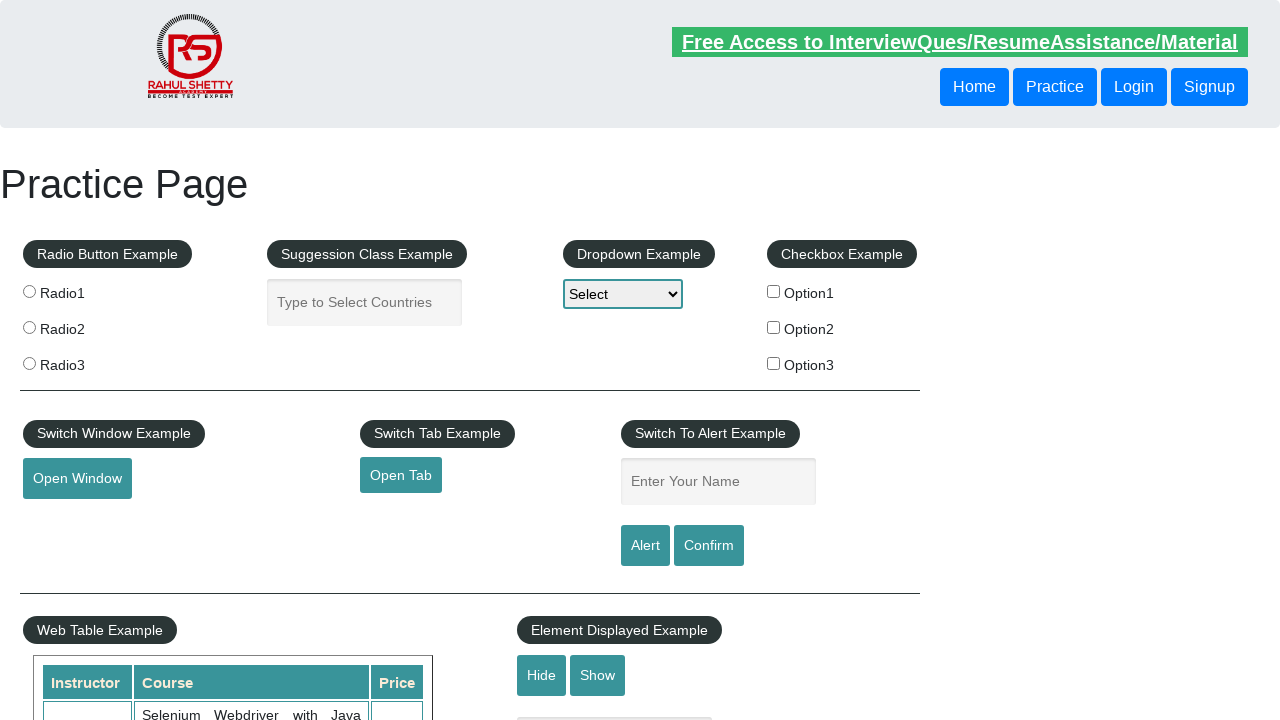

Checked cell 14: 'Engineer'
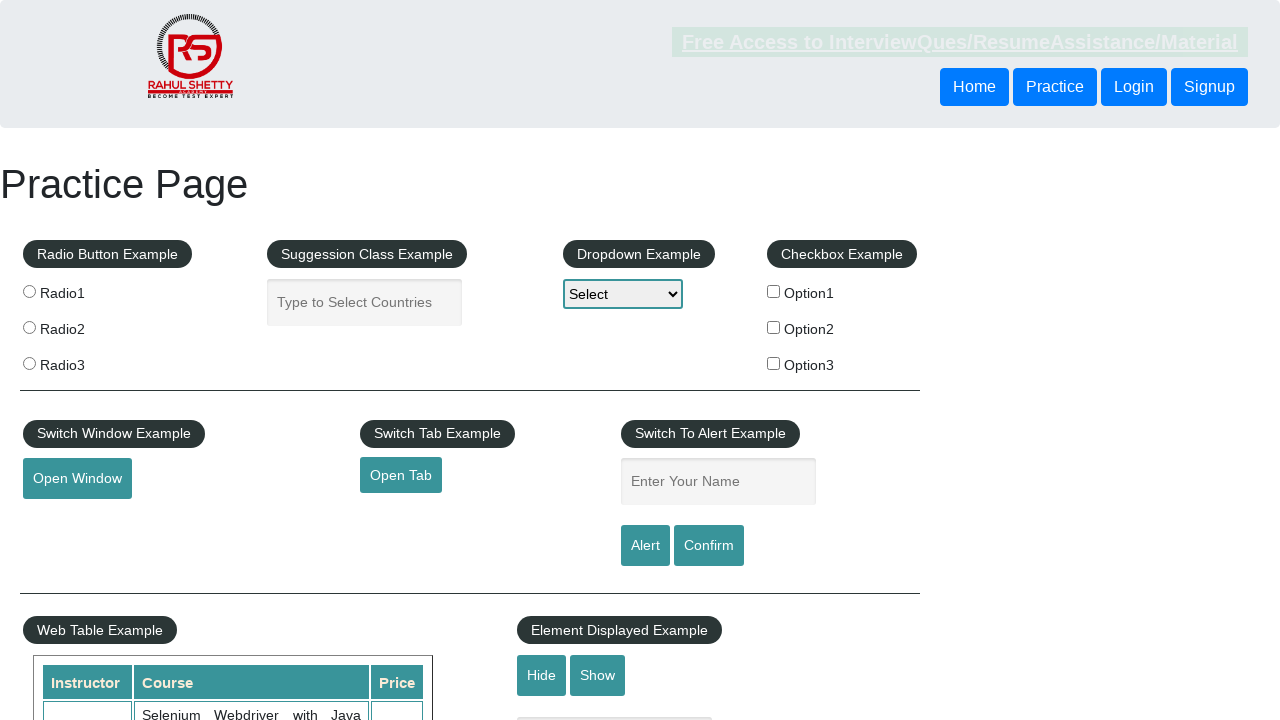

Checked cell 15: 'Postman'
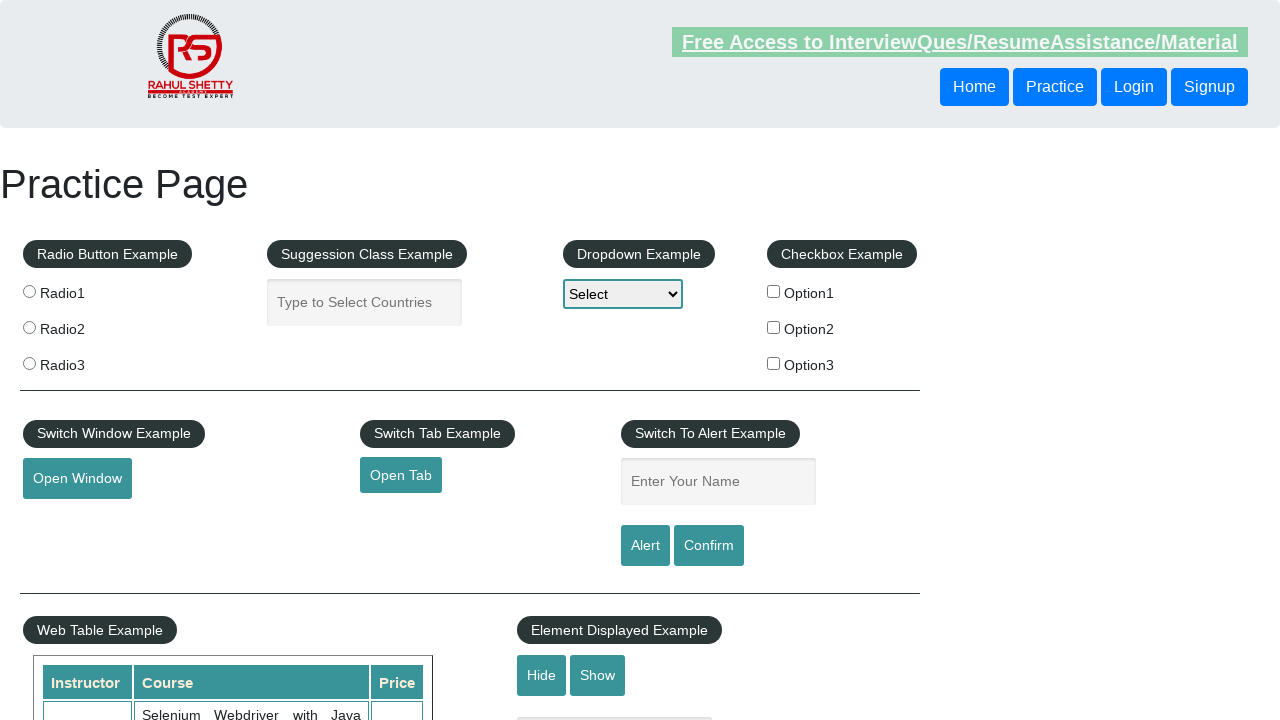

Checked cell 16: 'Businessman'
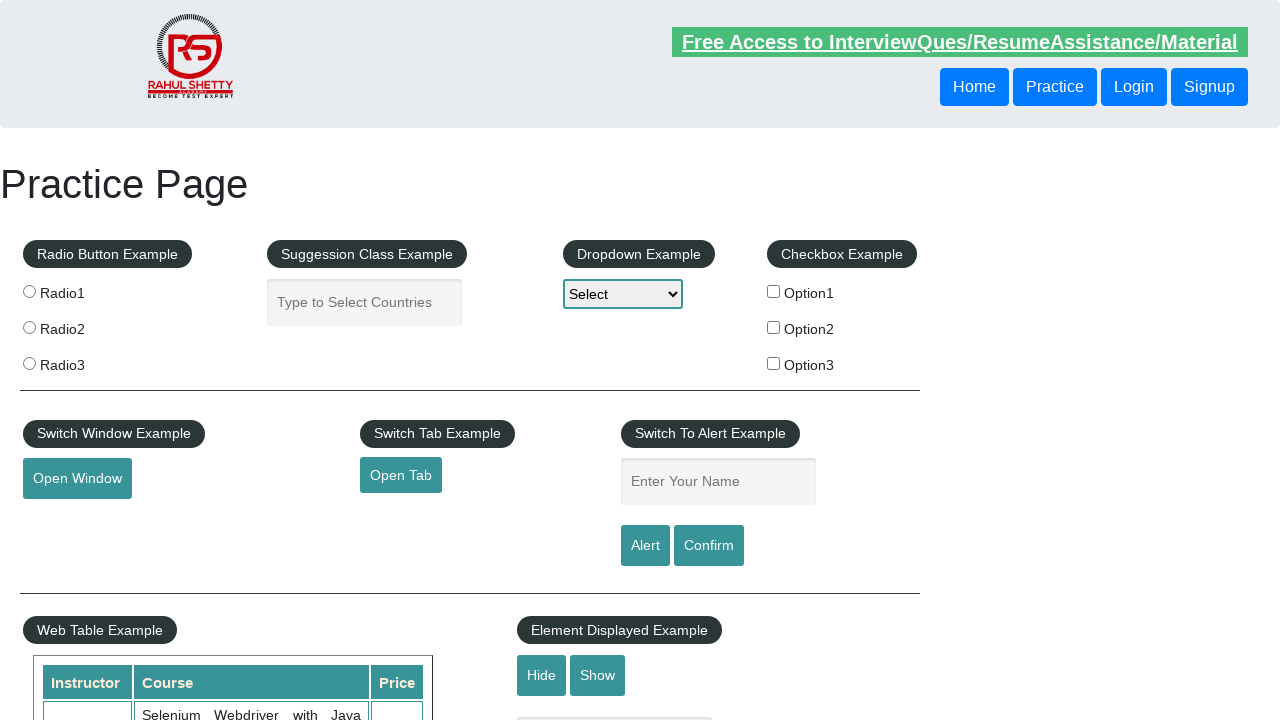

Checked cell 17: 'Sportsman'
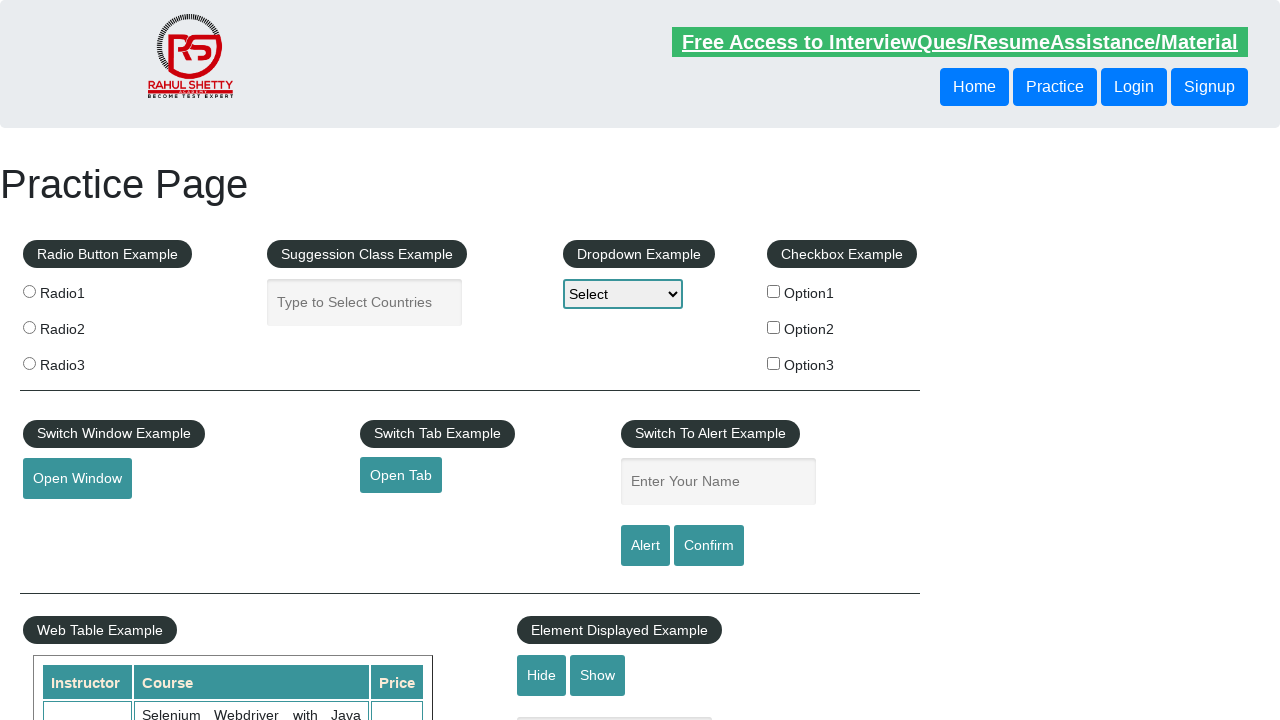

Checked cell 18: 'Cricketer'
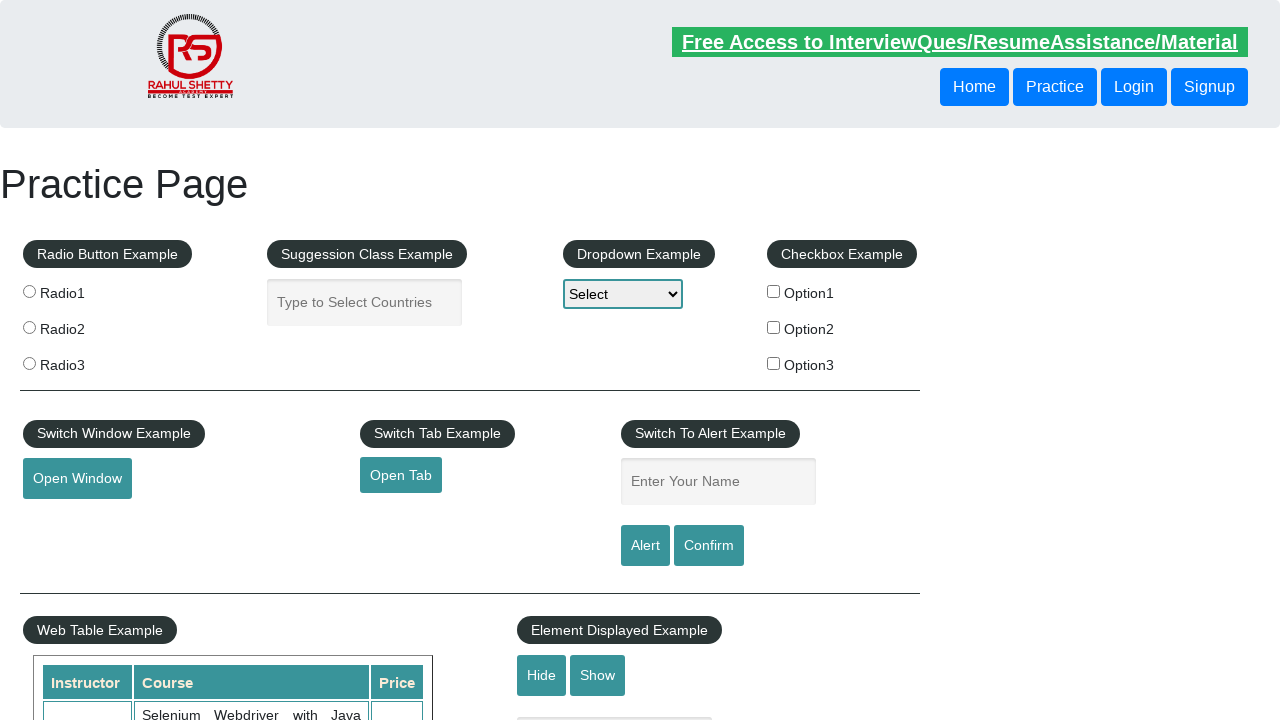

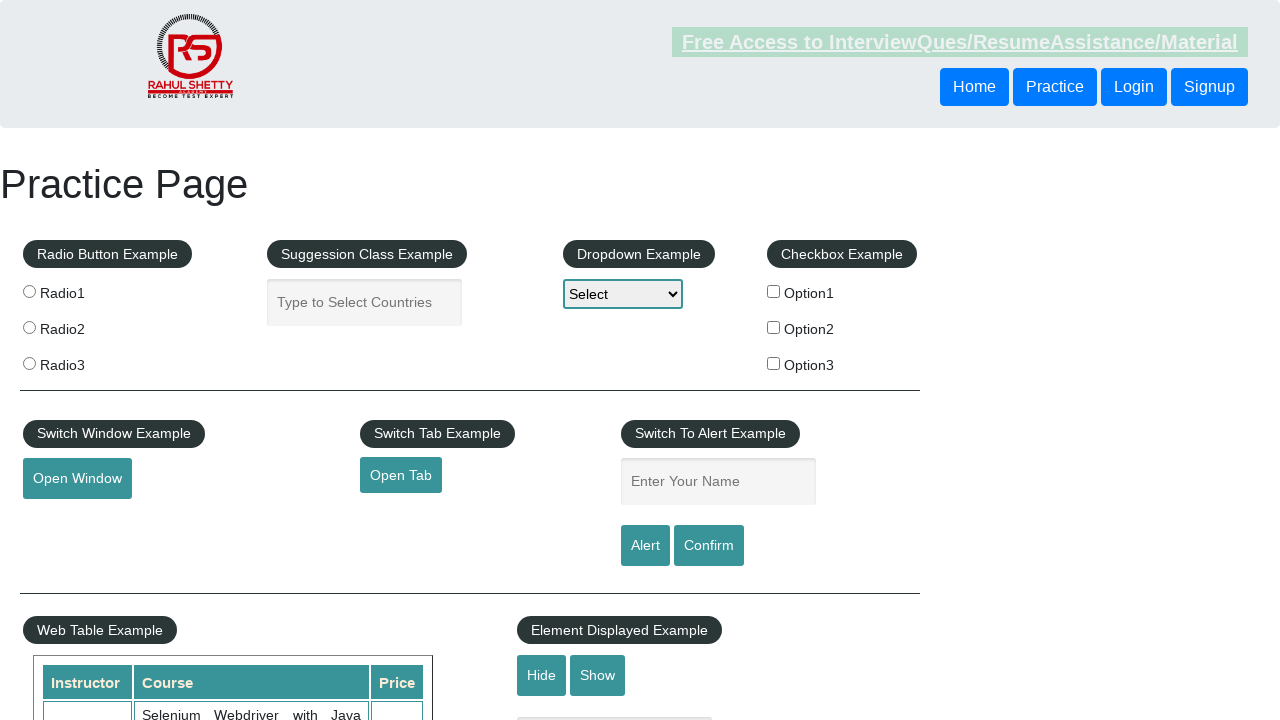